Tests clicking a prompt button, entering text in the prompt, dismissing it, and verifying no result message is displayed

Starting URL: https://demoqa.com/alerts

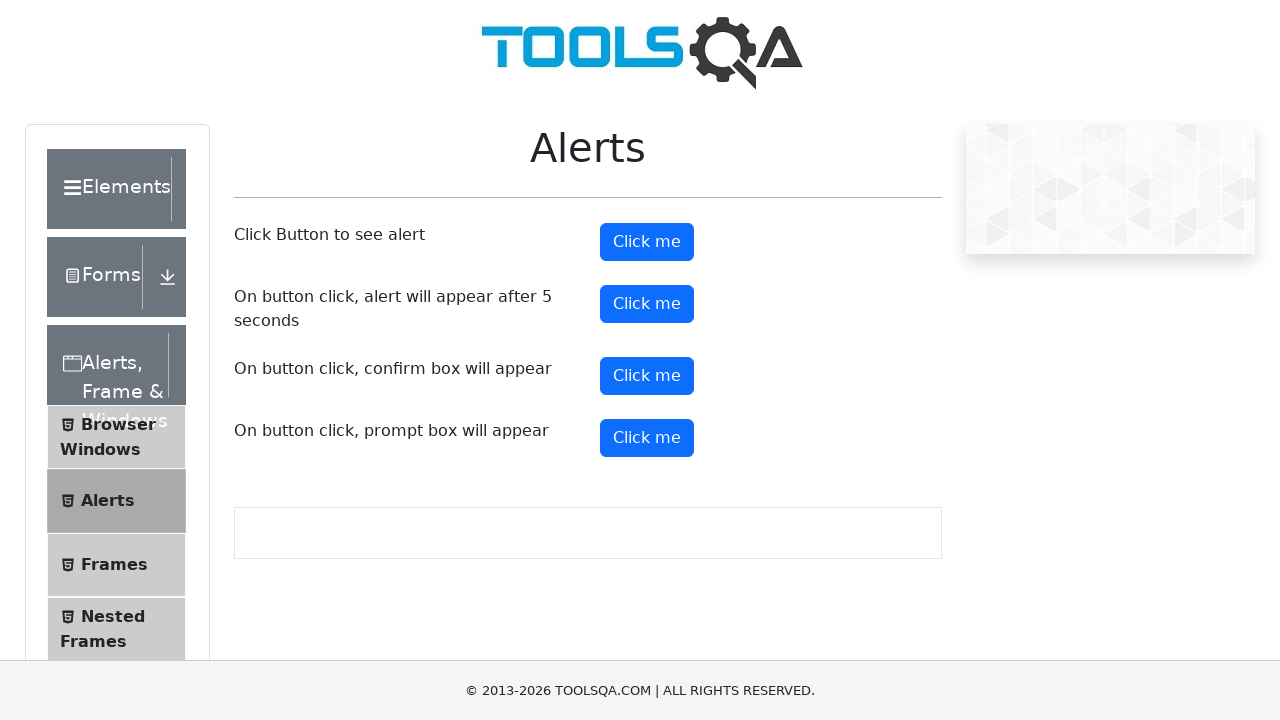

Set up dialog handler to dismiss prompt alerts
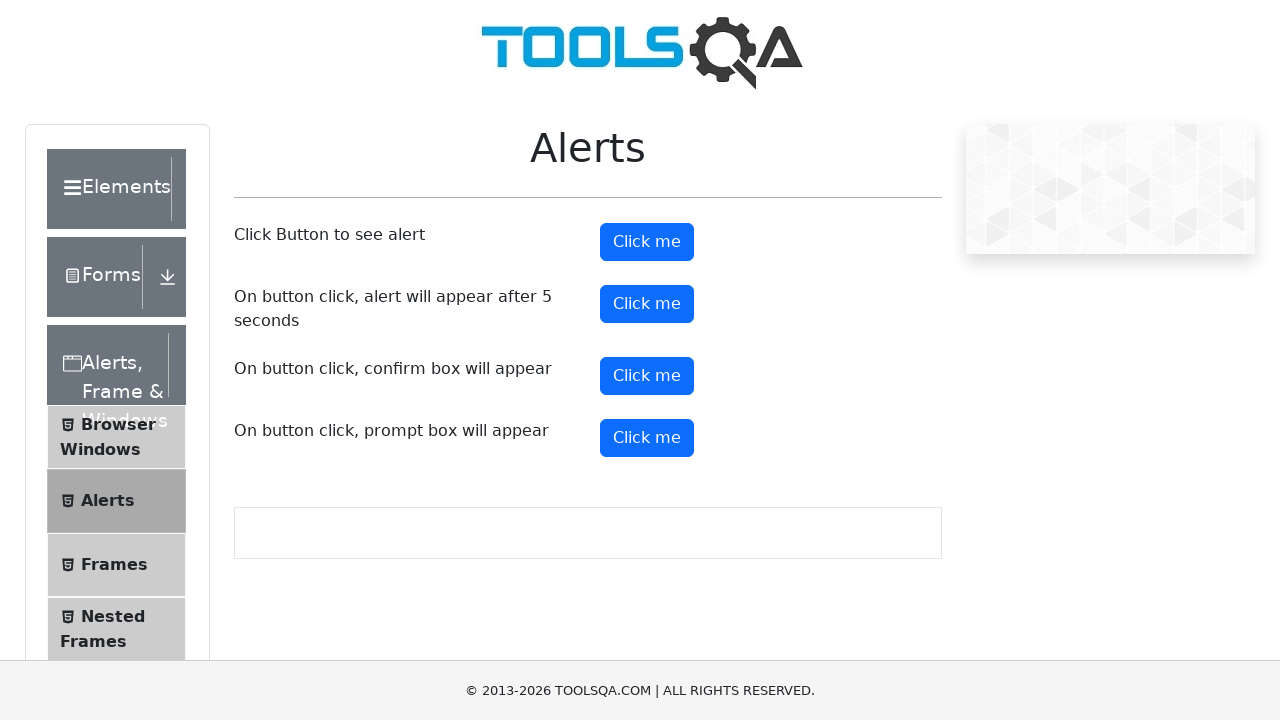

Clicked the prompt button at (647, 438) on #promtButton
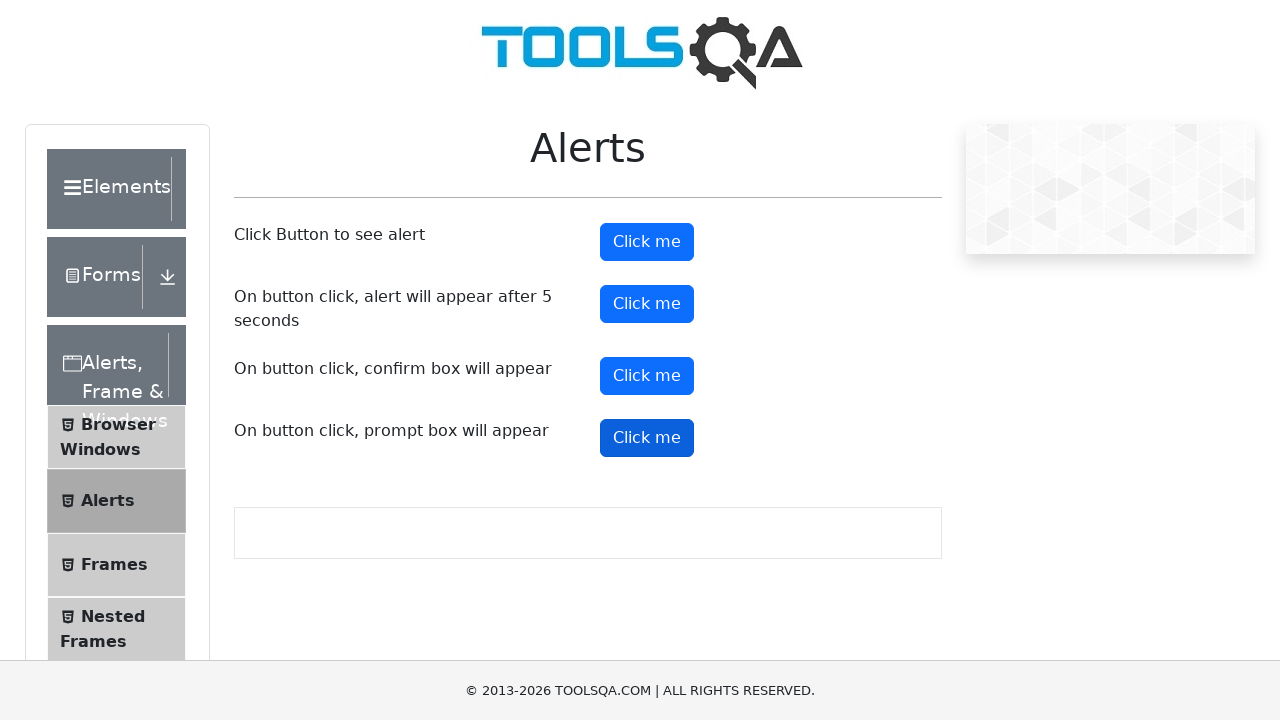

Waited 1 second for any result message to appear
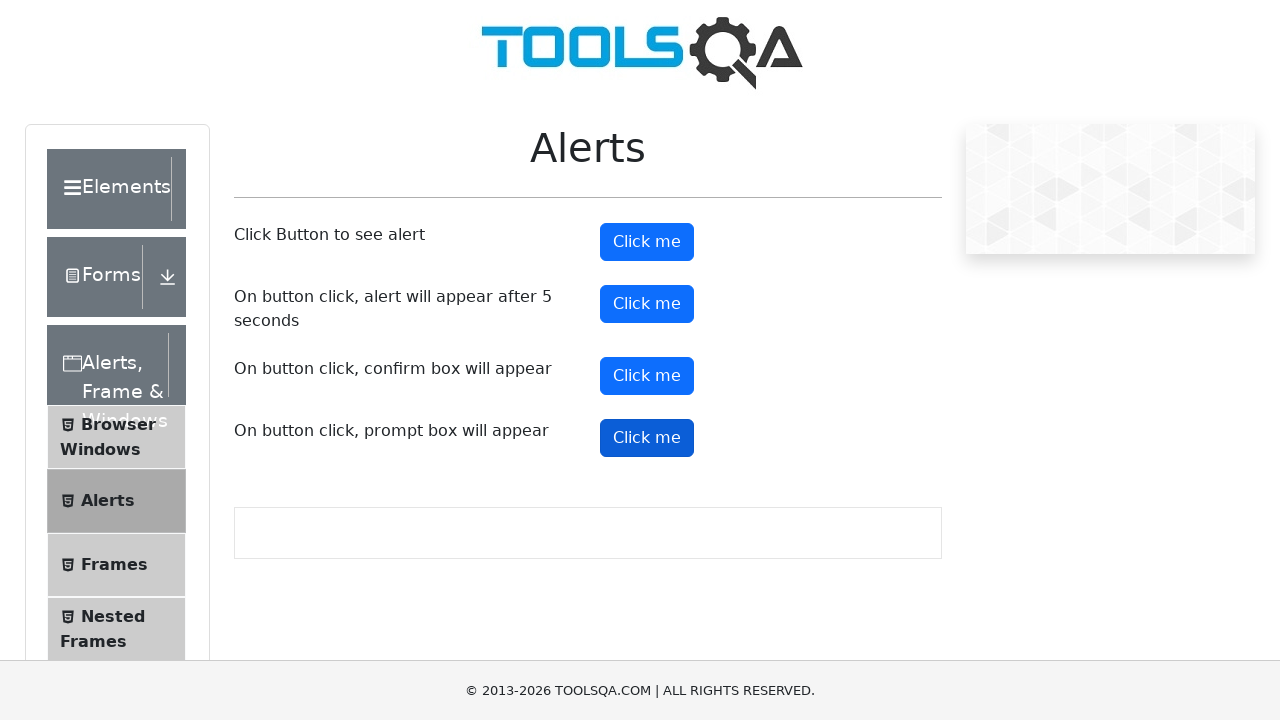

Verified that no prompt result message is displayed
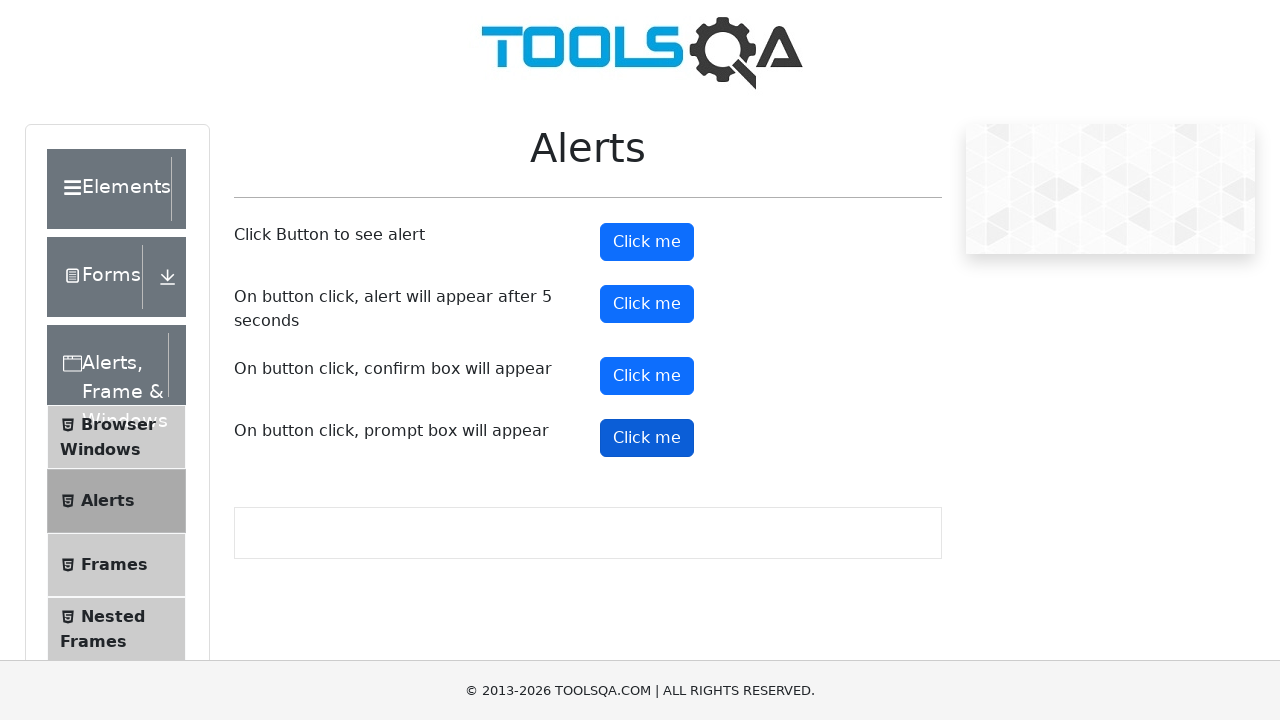

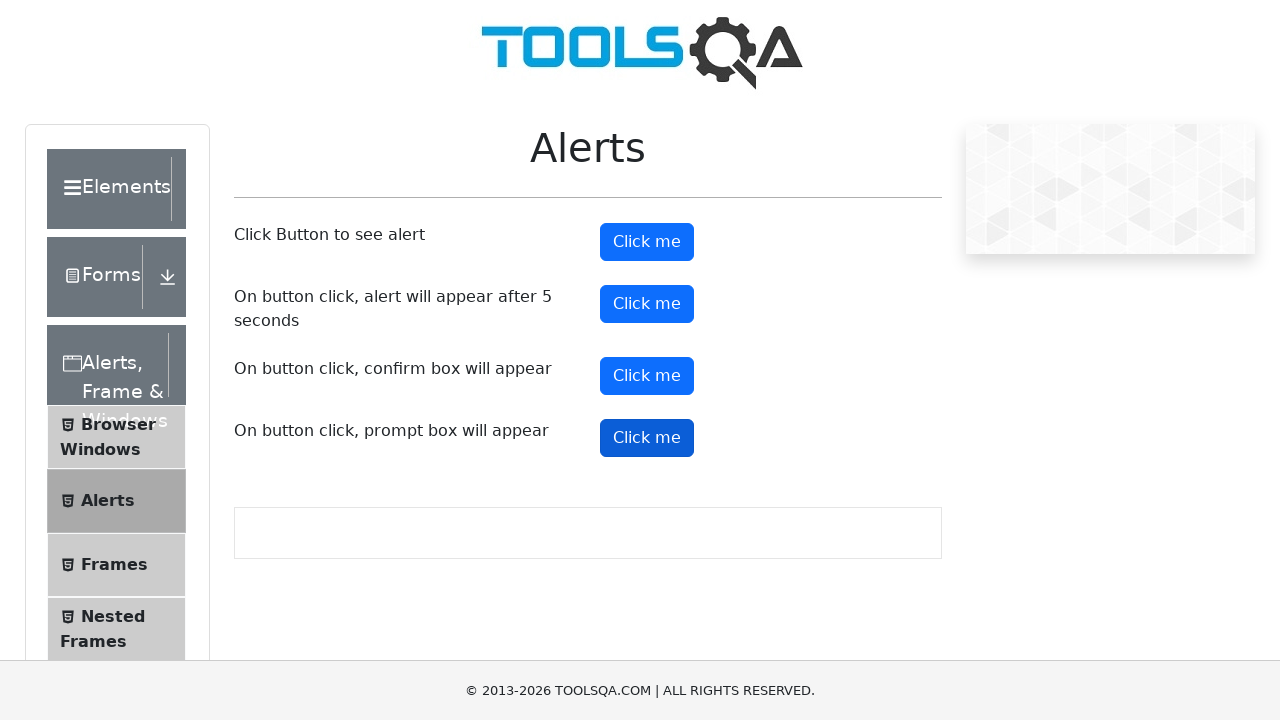